Navigates to the Walt Disney World homepage and verifies the page title contains "Walt Disney World"

Starting URL: https://disneyworld.disney.go.com/

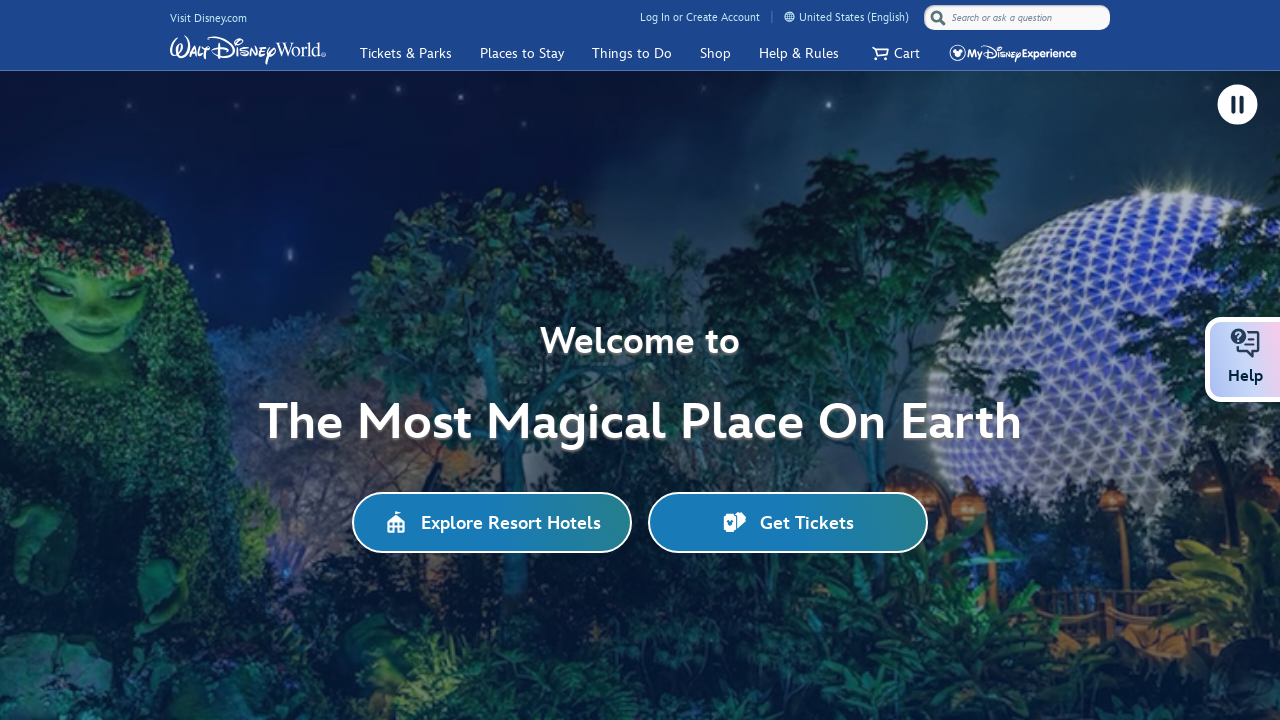

Navigated to Walt Disney World homepage
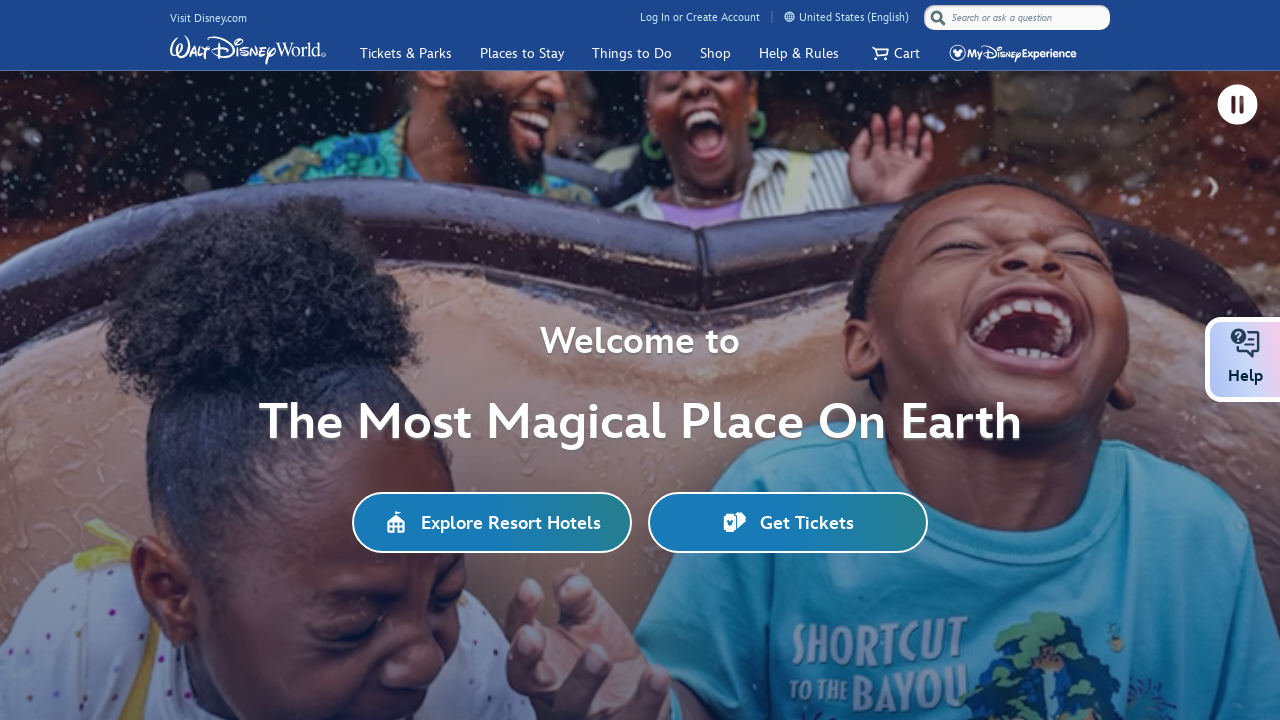

Page DOM content fully loaded
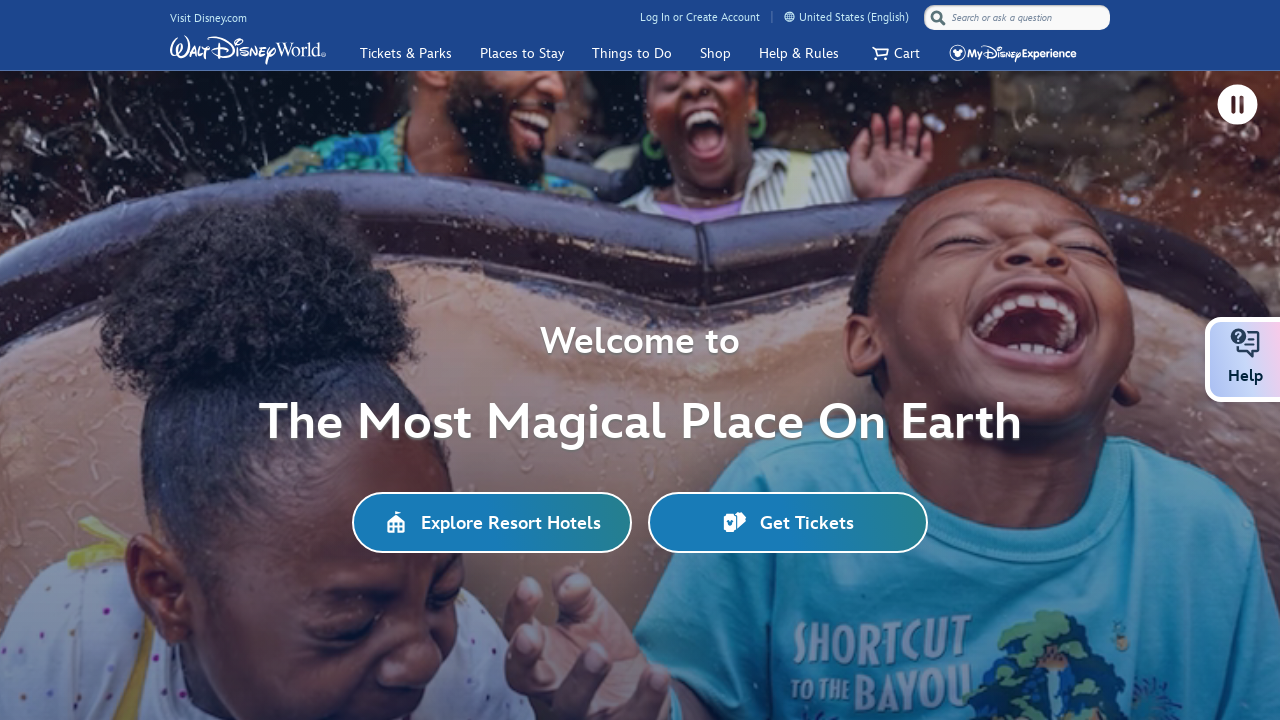

Retrieved page title: Walt Disney World Resort near Orlando, Florida – Official Site
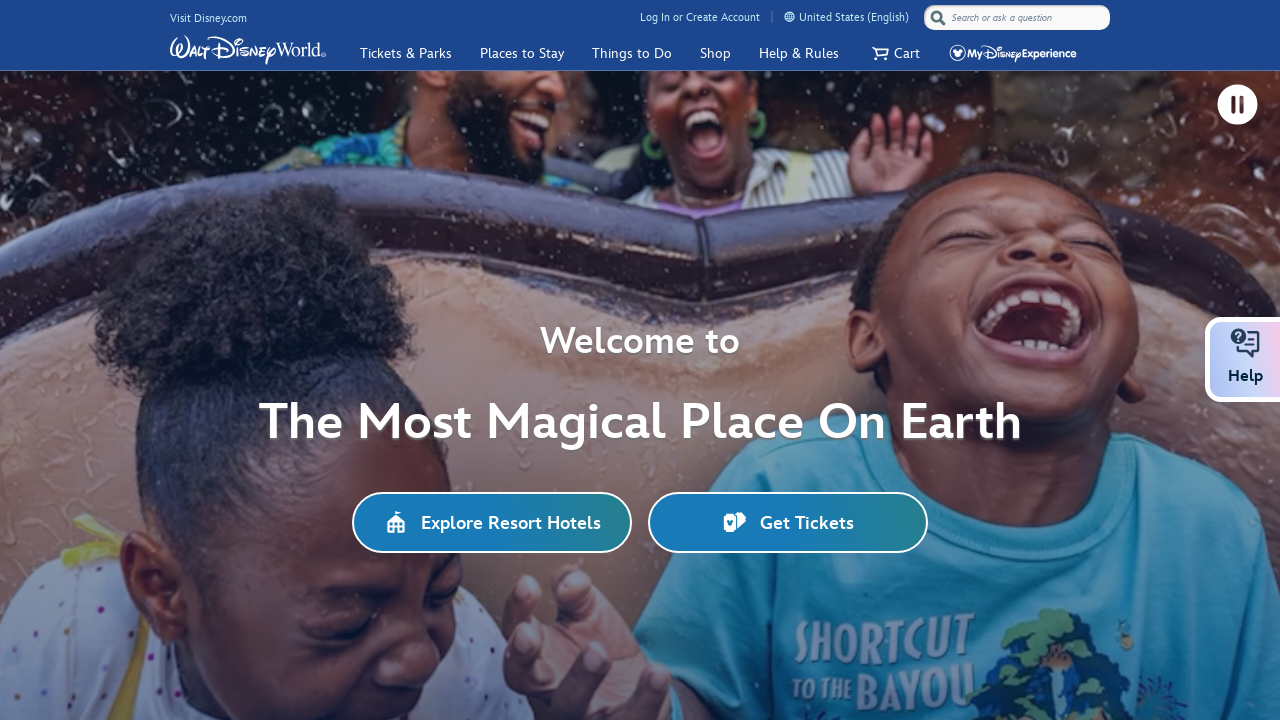

Printed page title to console
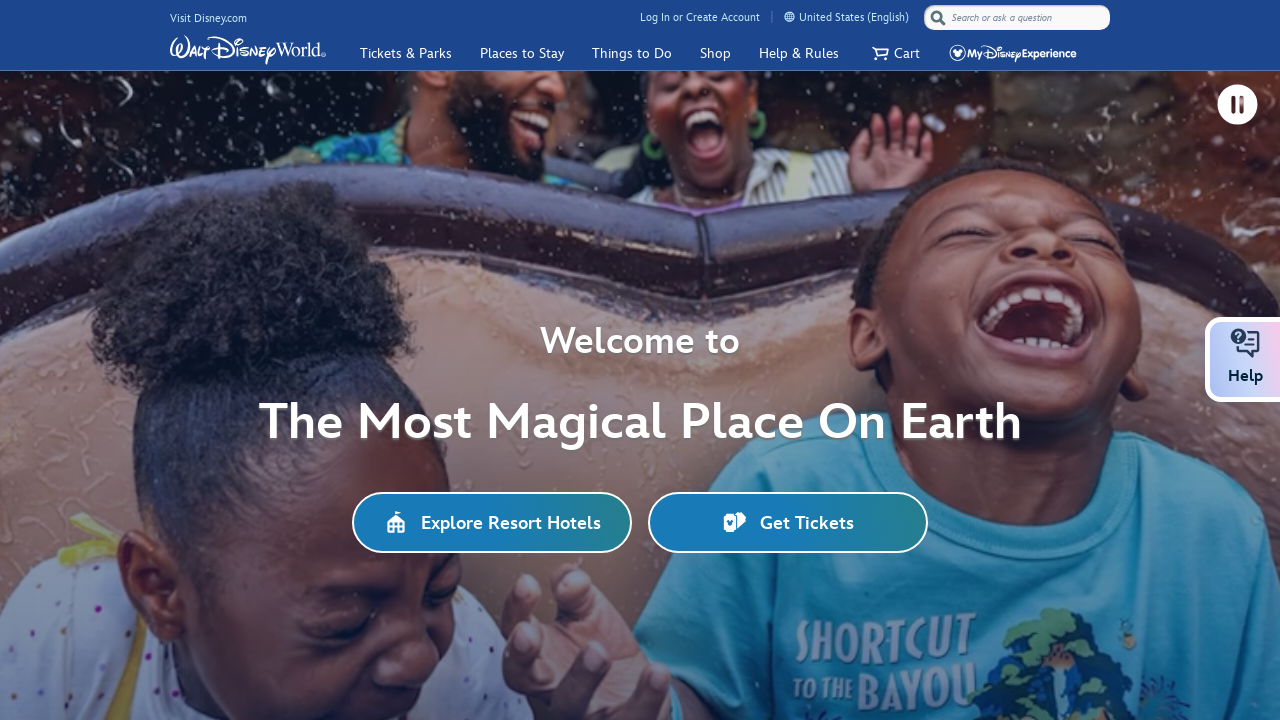

Verified page title contains 'Walt Disney World'
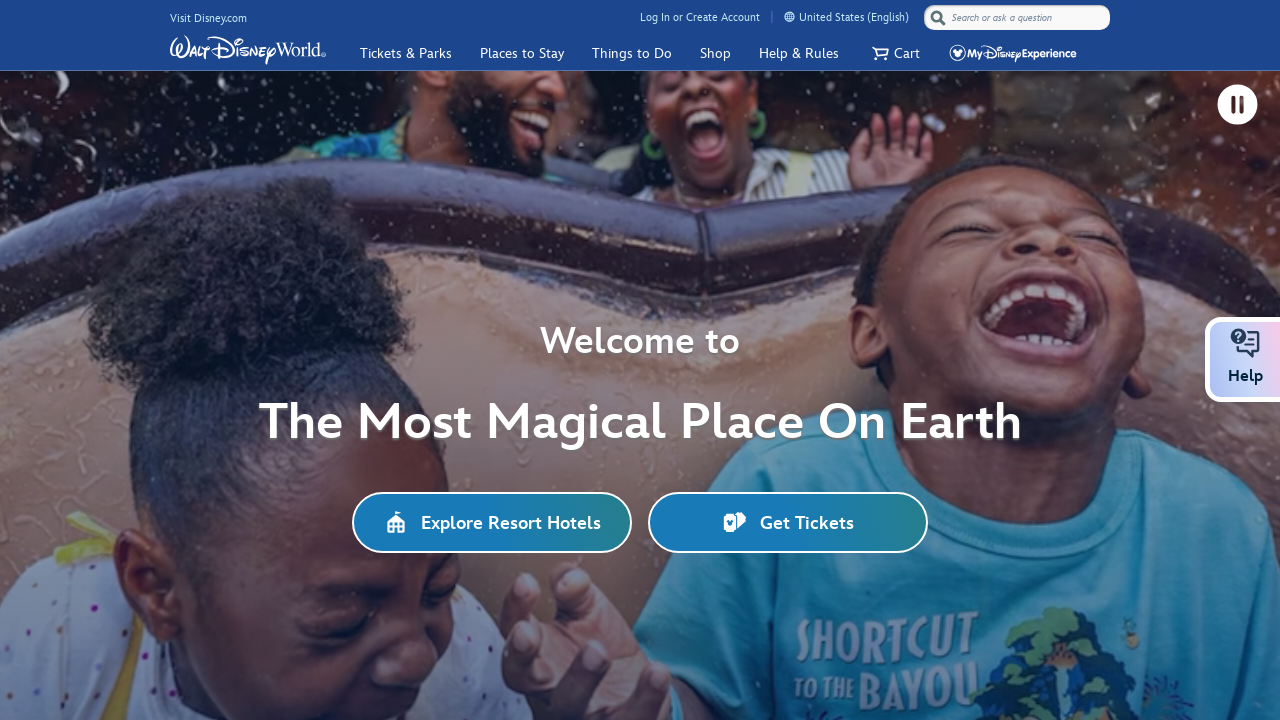

Successfully reached Disney home page
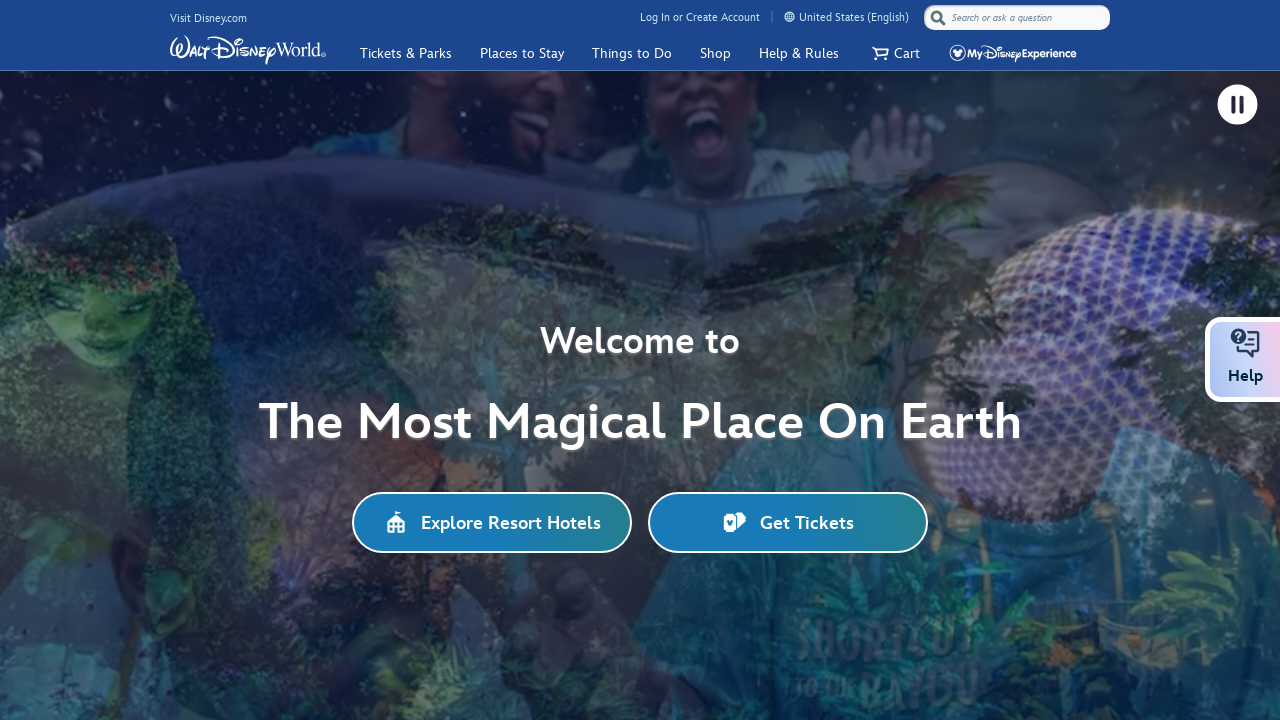

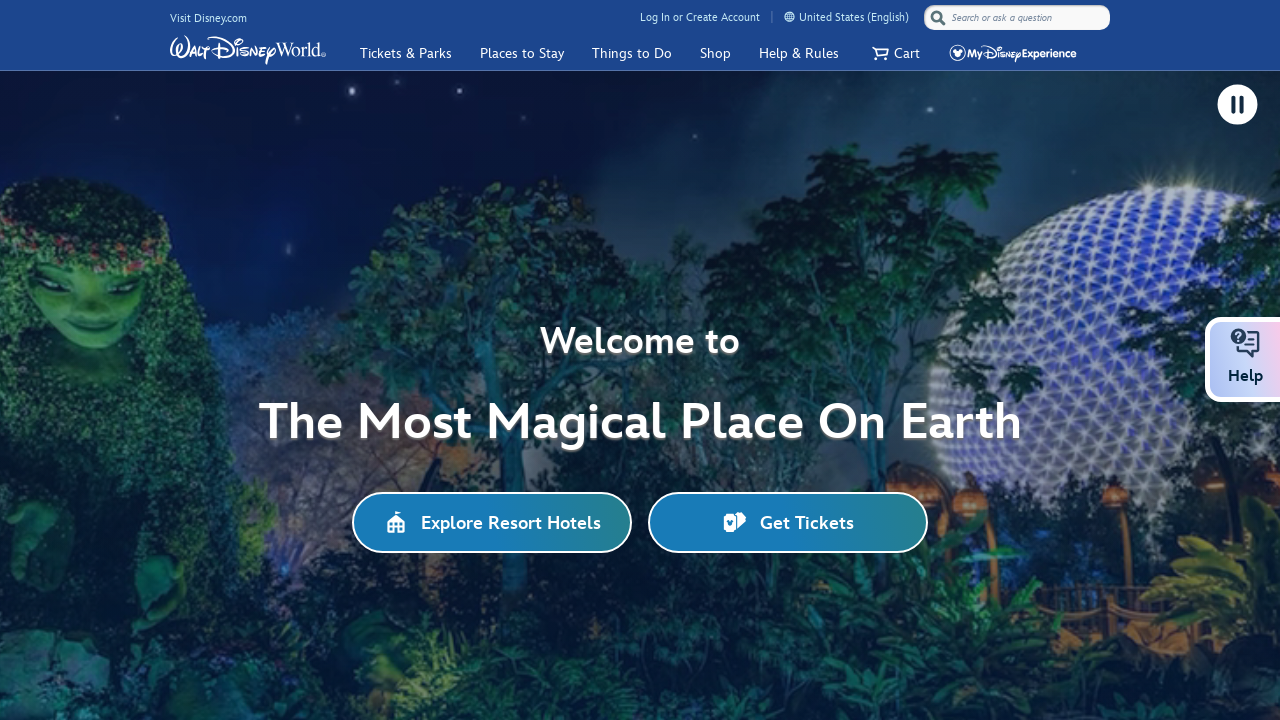